Navigates to Pobeda airline website and clicks on the airline logo

Starting URL: https://www.flypobeda.ru/

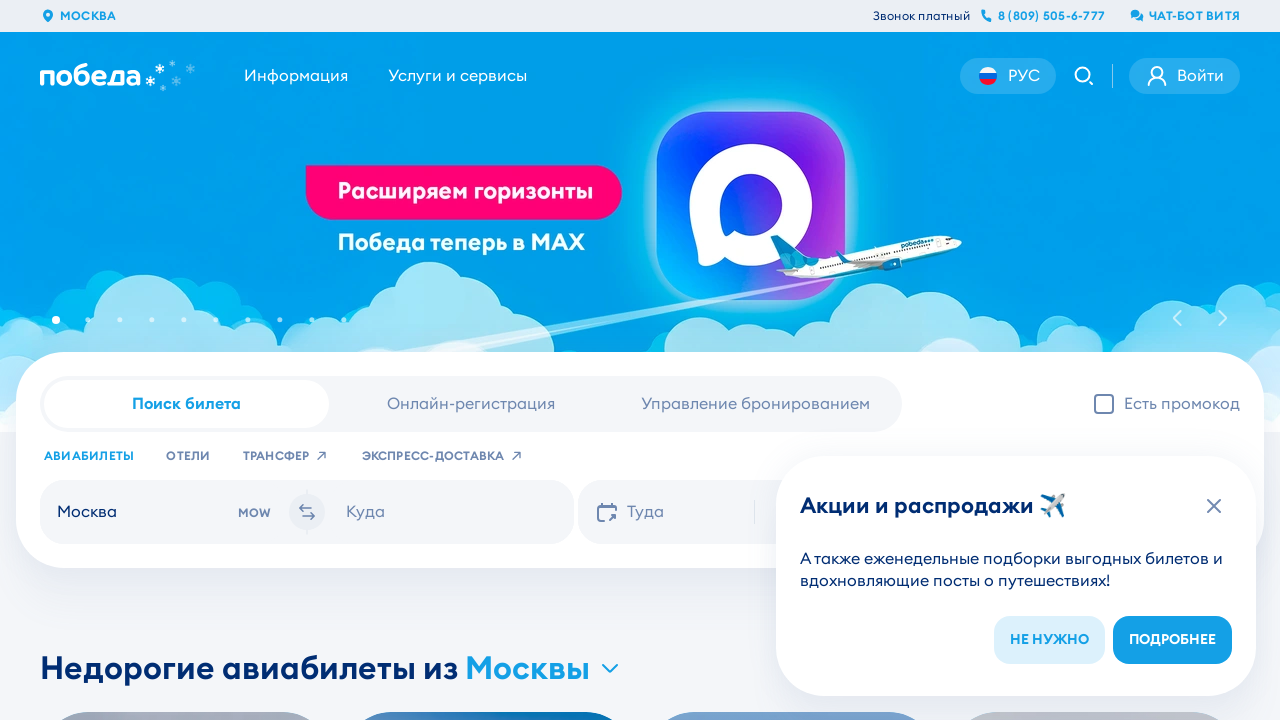

Navigated to Pobeda airline website
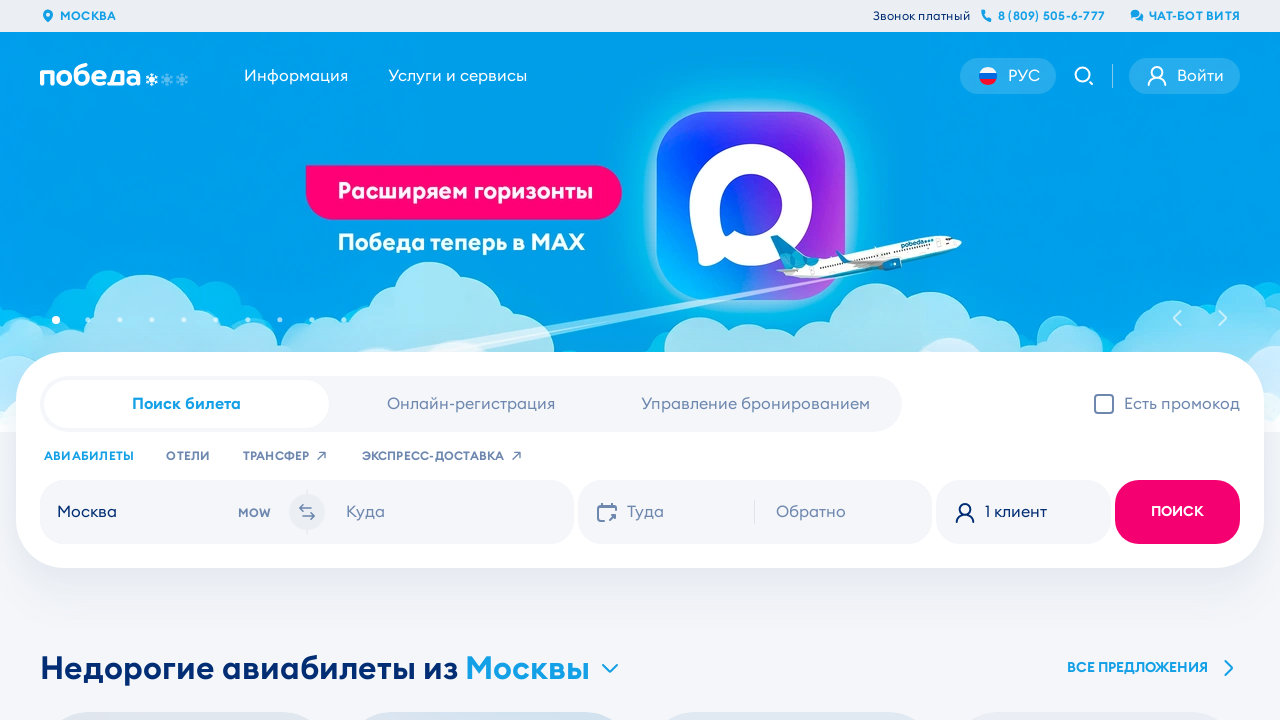

Clicked on the Pobeda airline logo at (118, 76) on img[alt*="Авиакомпания «Победа»"]
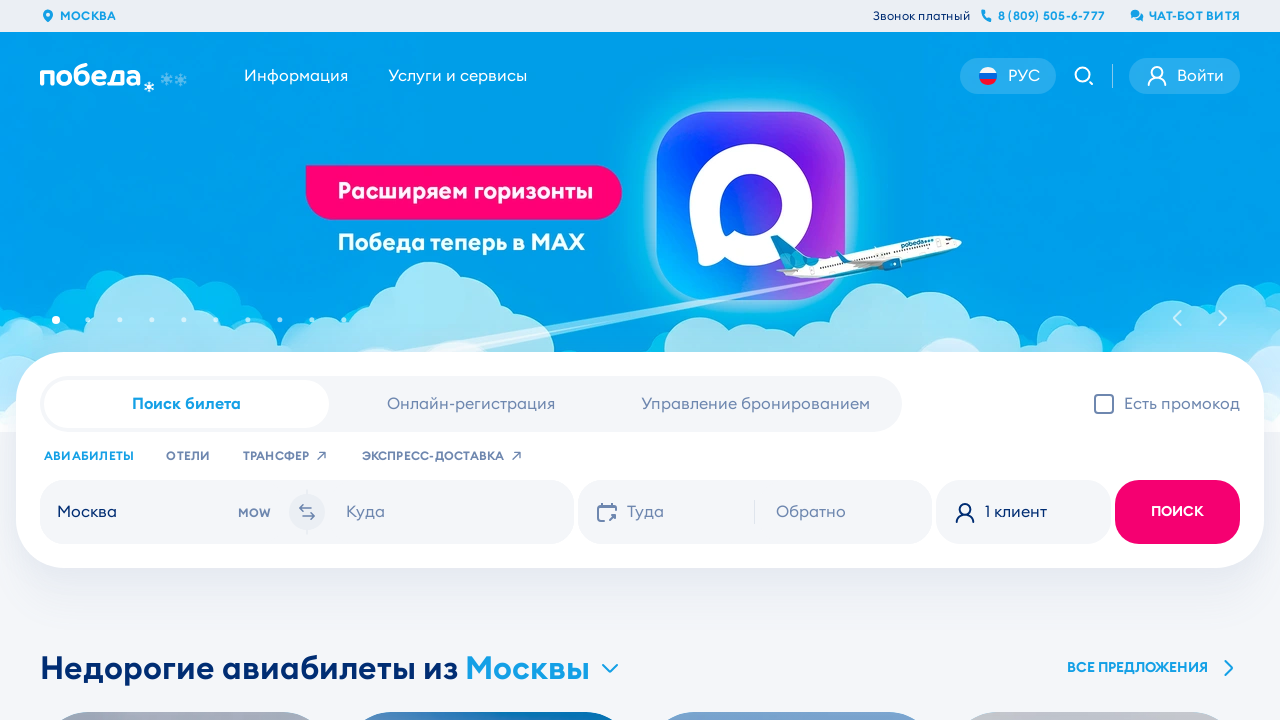

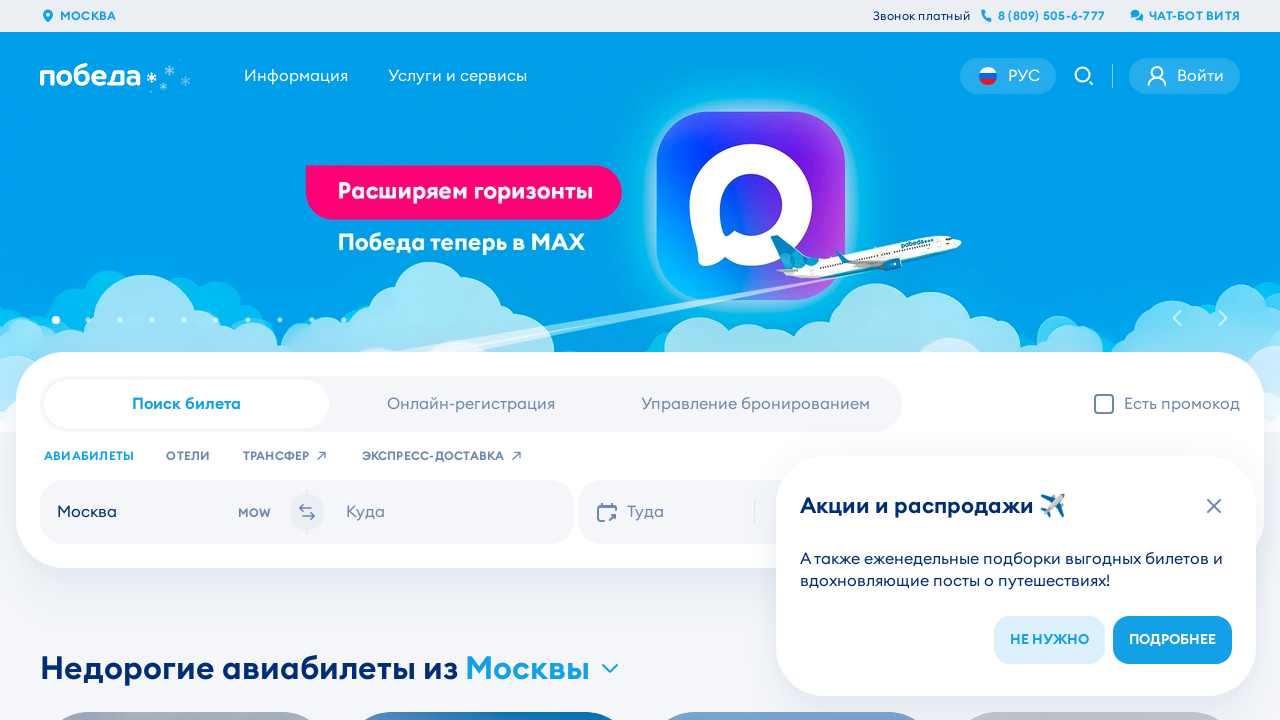